Tests a Todo List app by adding three todo items ("buy some cheese", "feed the cat", "book a doctors appointment") and verifying the items counter shows 3 items left.

Starting URL: https://todo-app.serenity-js.org/

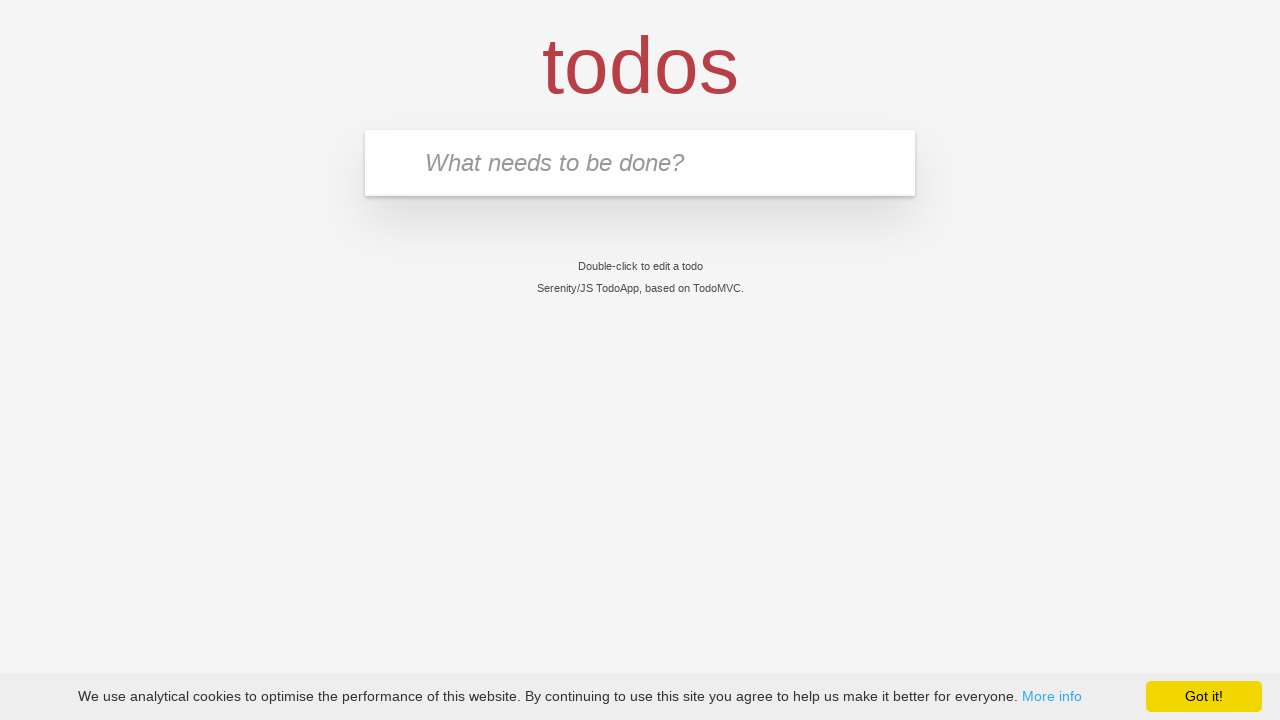

Filled input field with first todo item 'buy some cheese' on input.new-todo
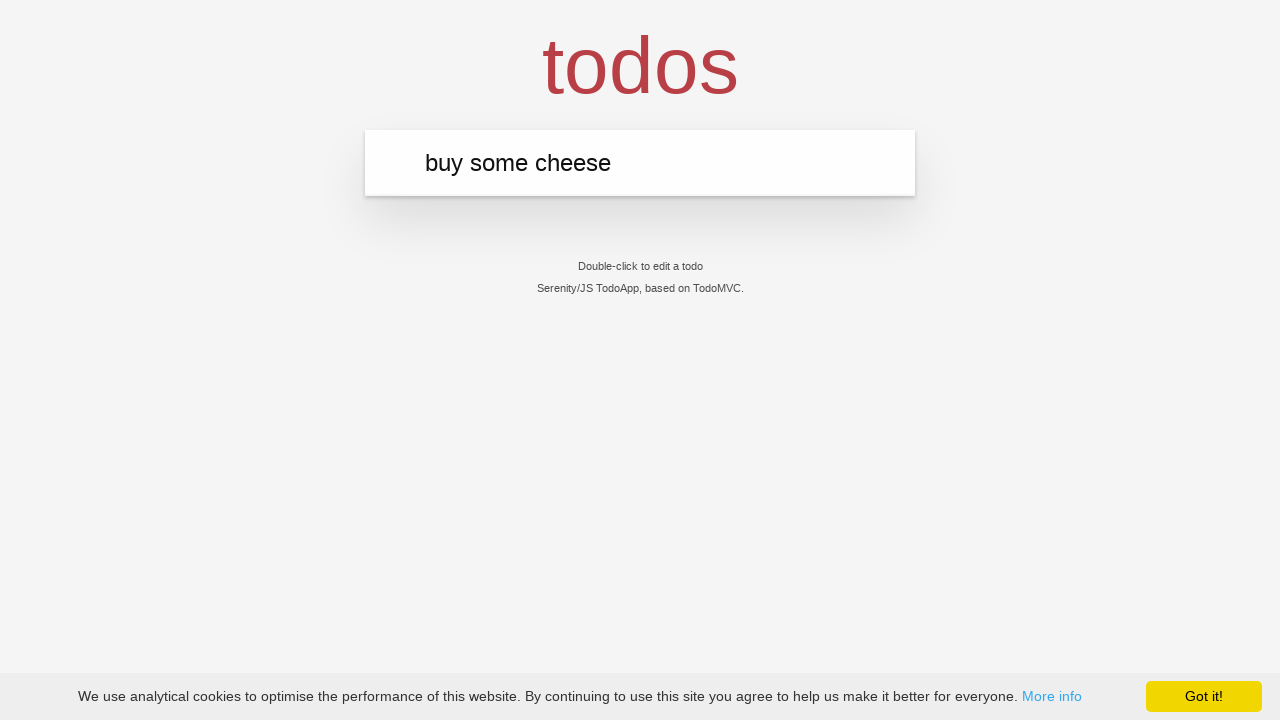

Pressed Enter to add first todo item on input.new-todo
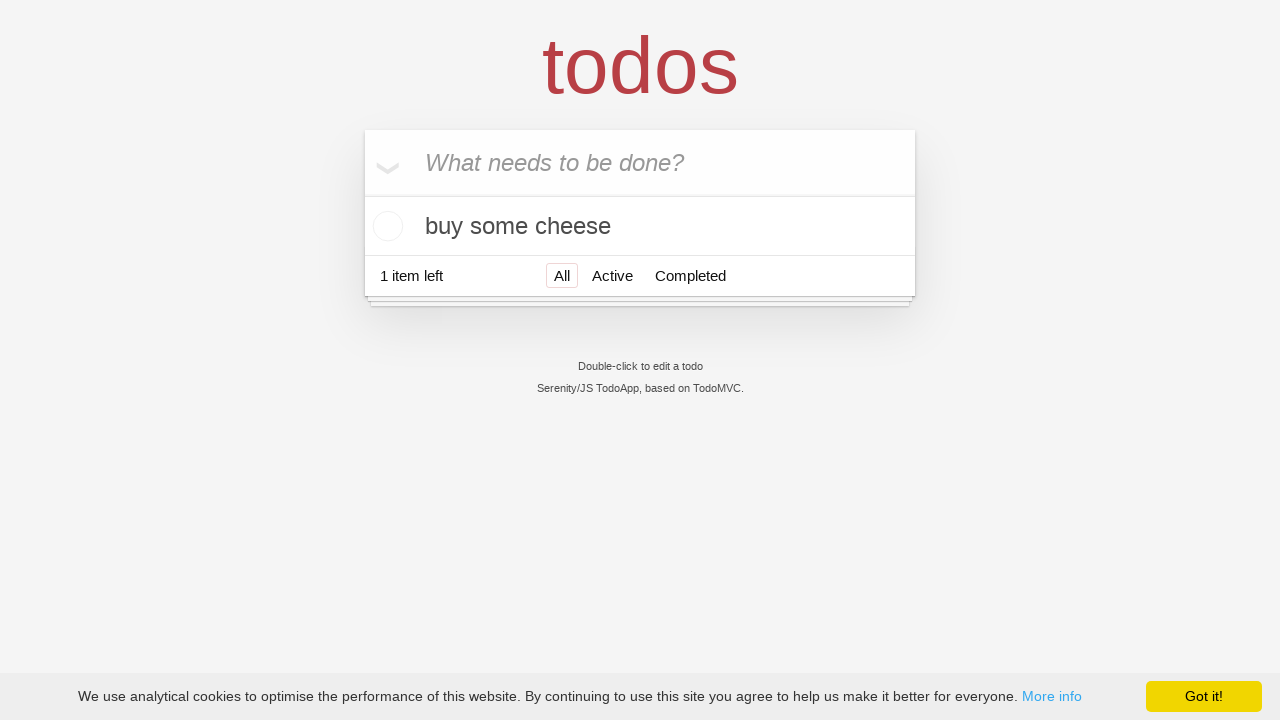

First todo item 'buy some cheese' appeared in the list
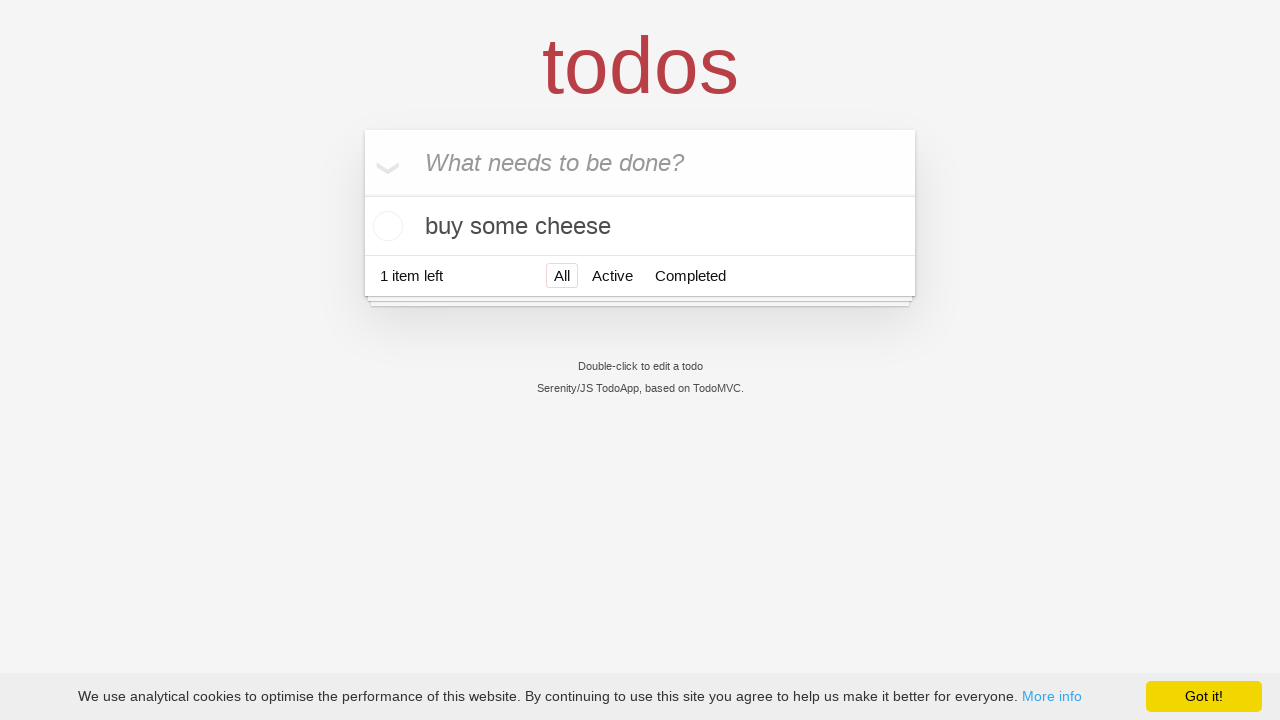

Filled input field with second todo item 'feed the cat' on input.new-todo
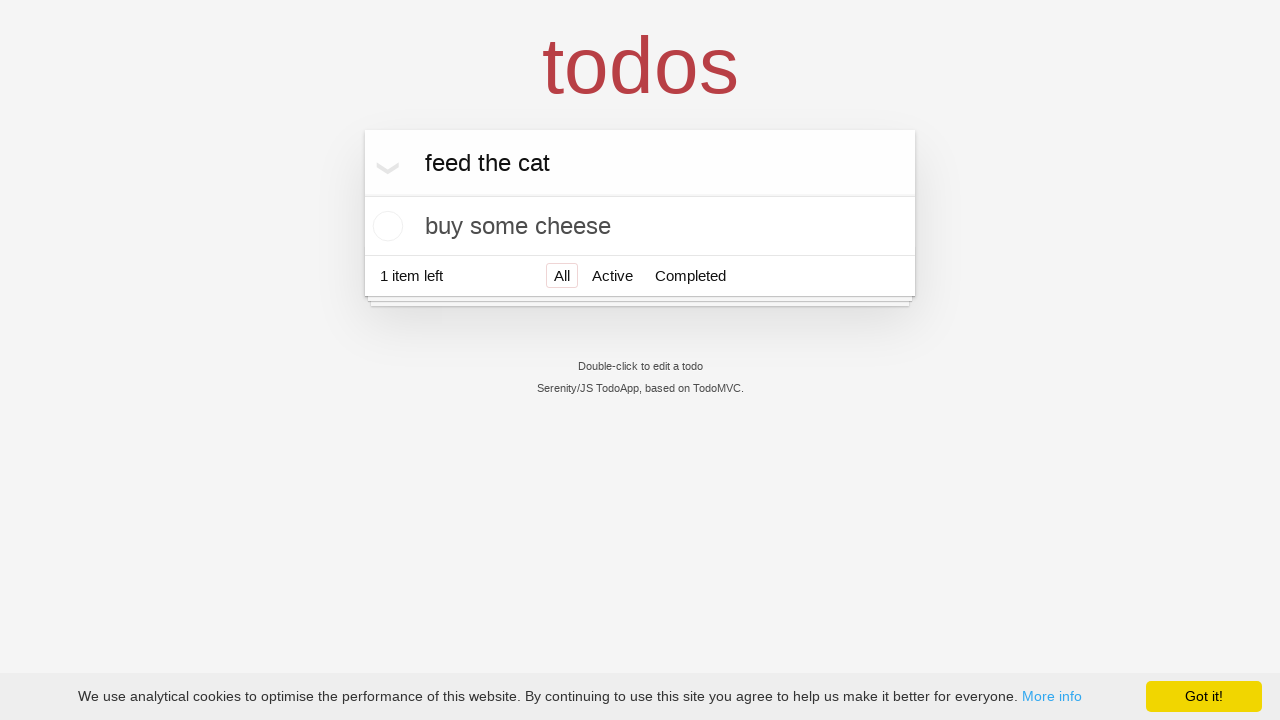

Pressed Enter to add second todo item on input.new-todo
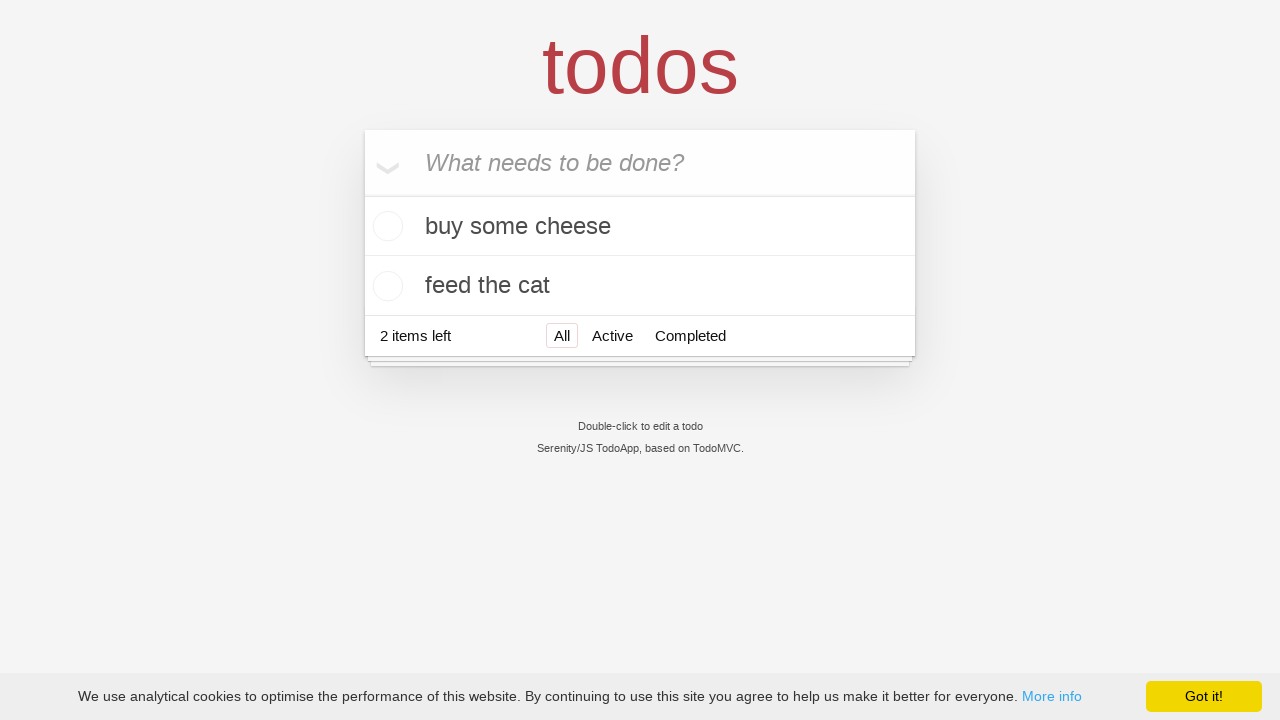

Second todo item 'feed the cat' appeared in the list
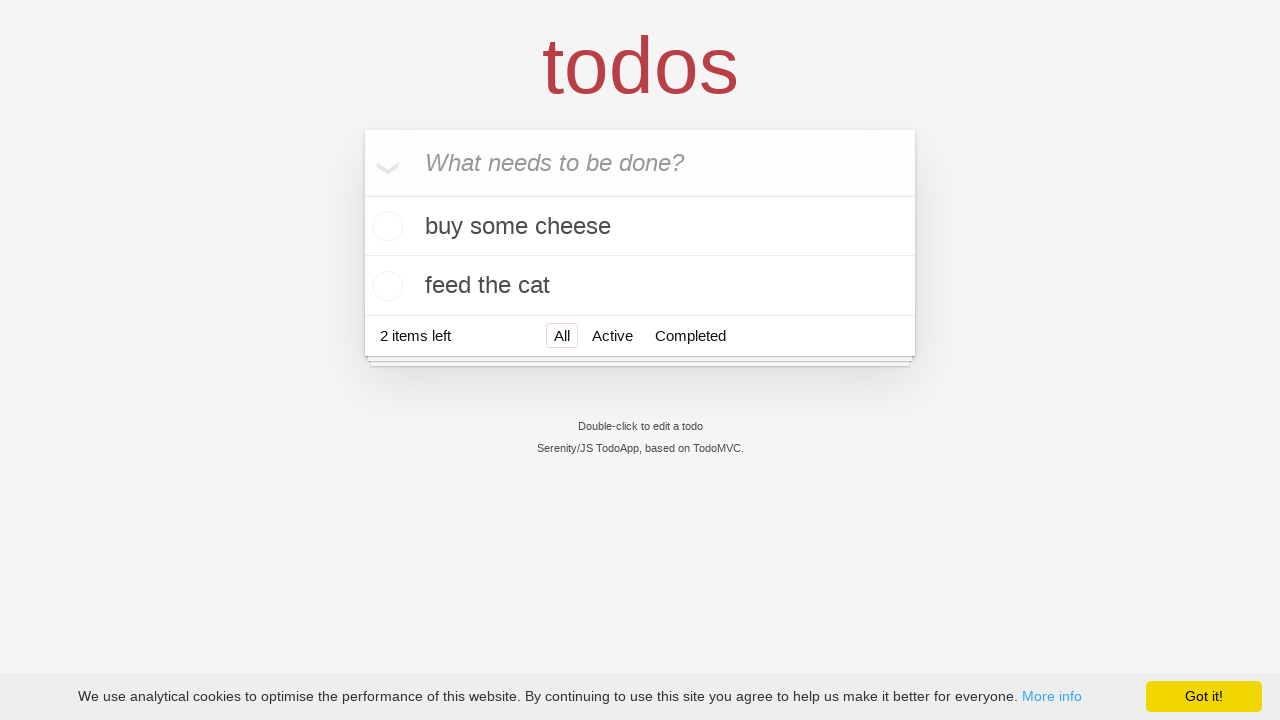

Filled input field with third todo item 'book a doctors appointment' on input.new-todo
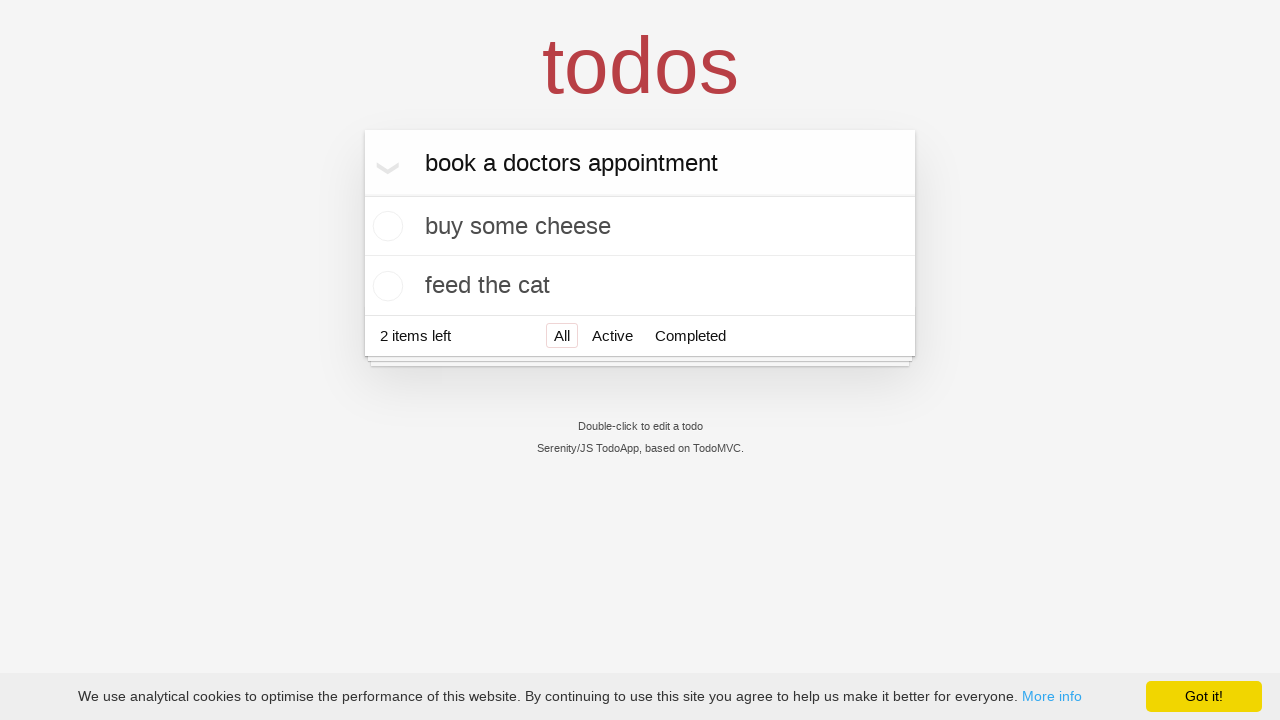

Pressed Enter to add third todo item on input.new-todo
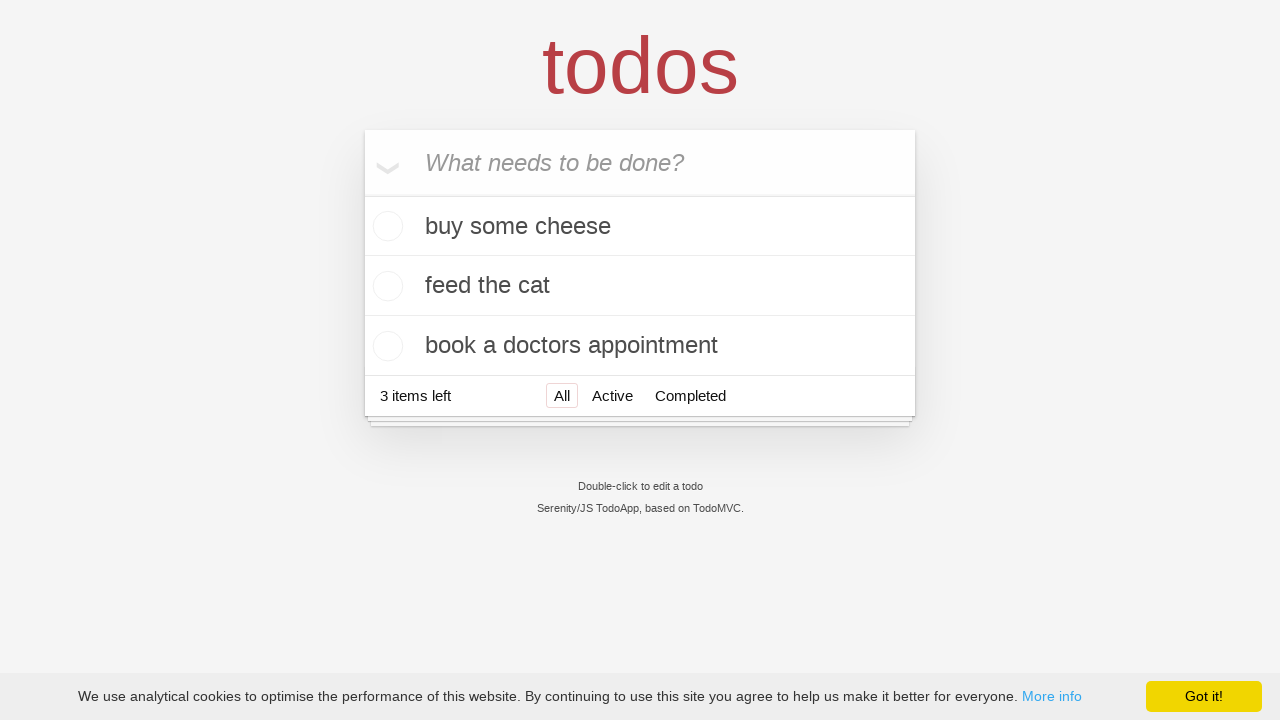

Third todo item 'book a doctors appointment' appeared in the list
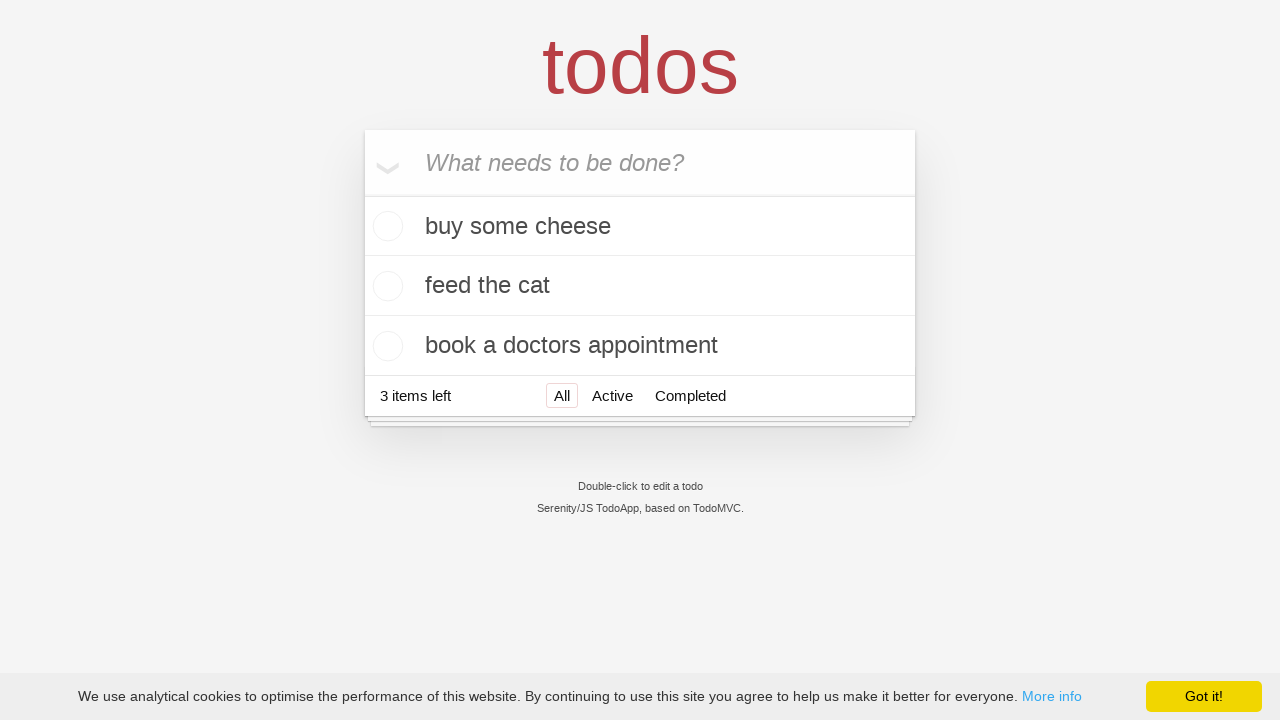

Counter verified to show 3 items left
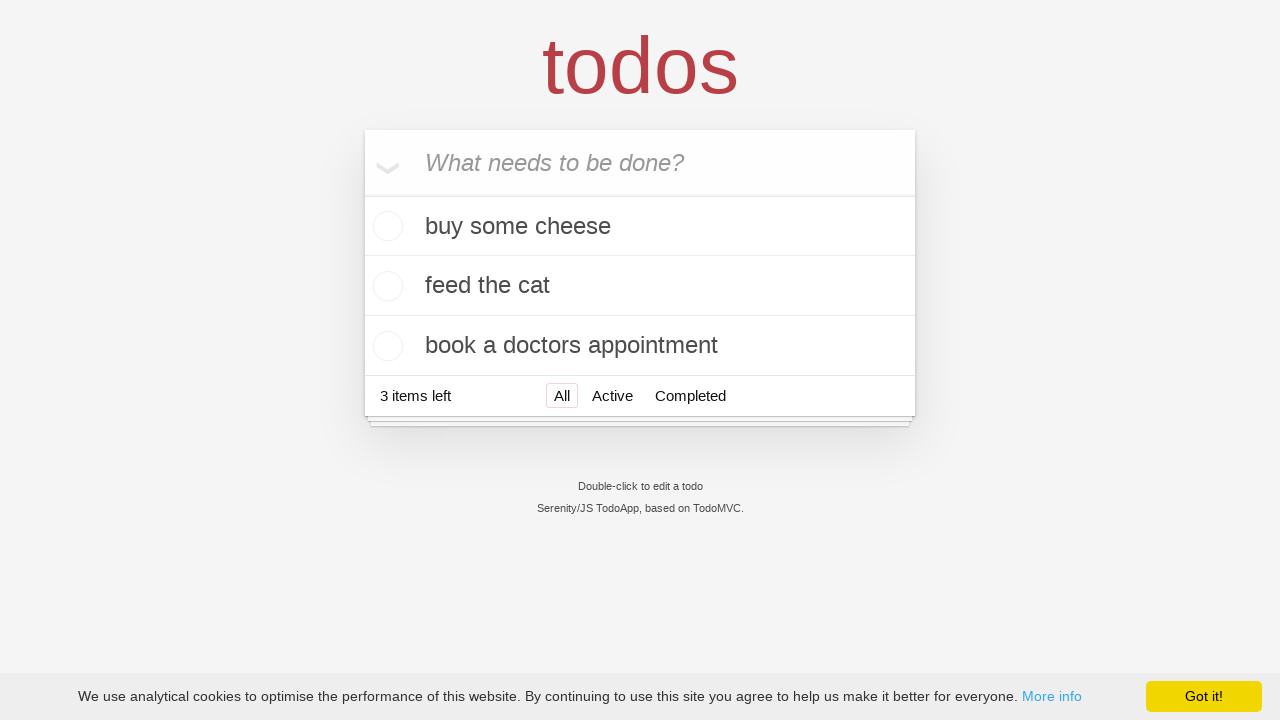

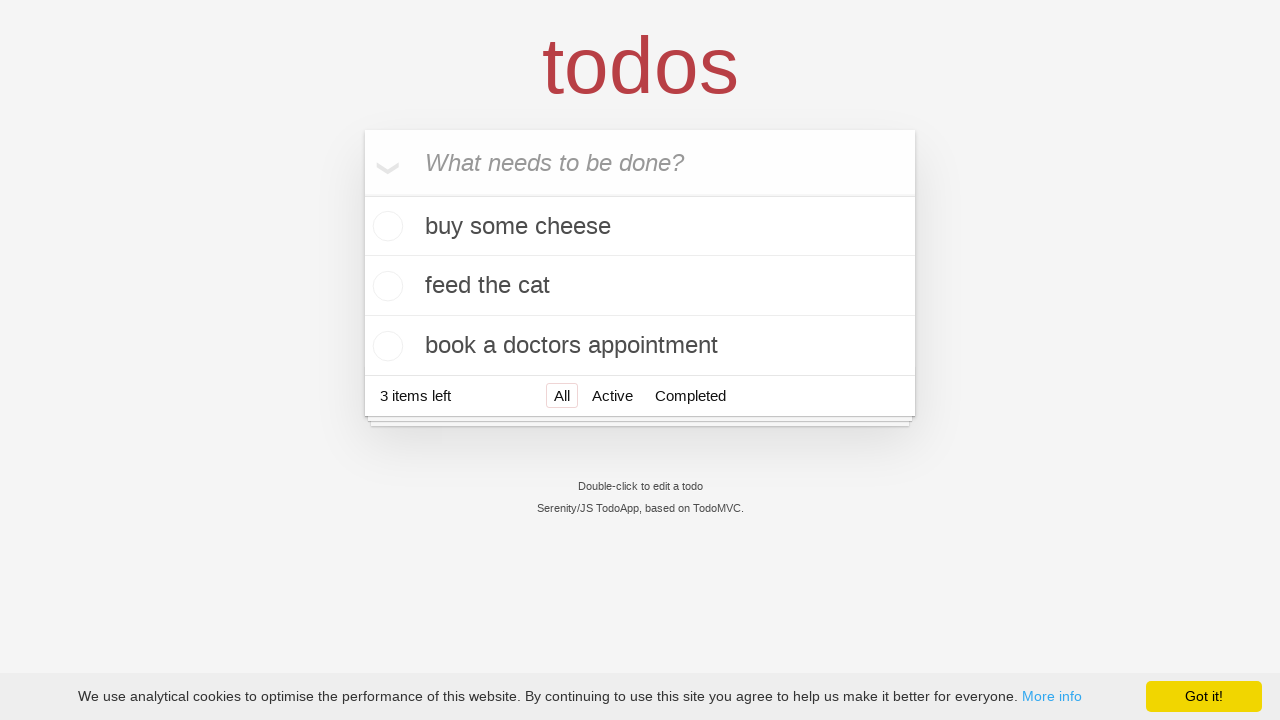